Tests XPath locator strategies by navigating to an automation practice page and locating buttons using following-sibling and parent axis selectors to verify they are accessible.

Starting URL: https://rahulshettyacademy.com/AutomationPractice/

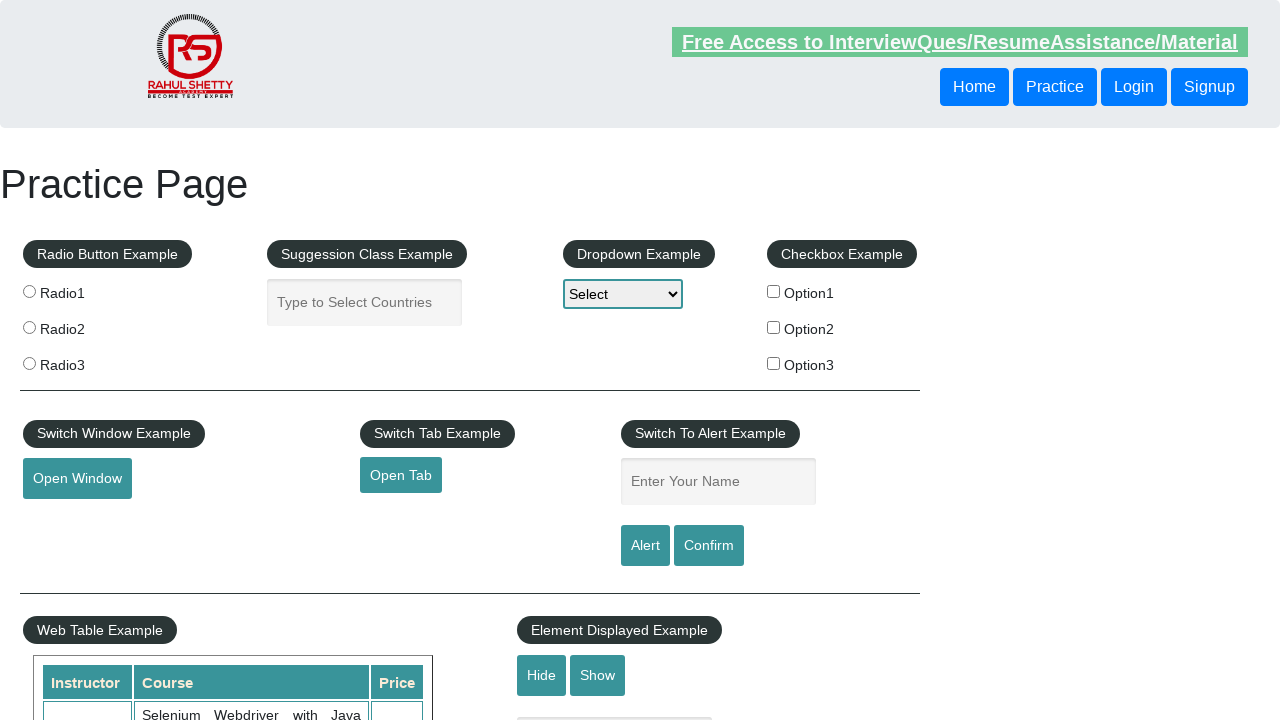

Navigated to Rahul Shetty Academy automation practice page
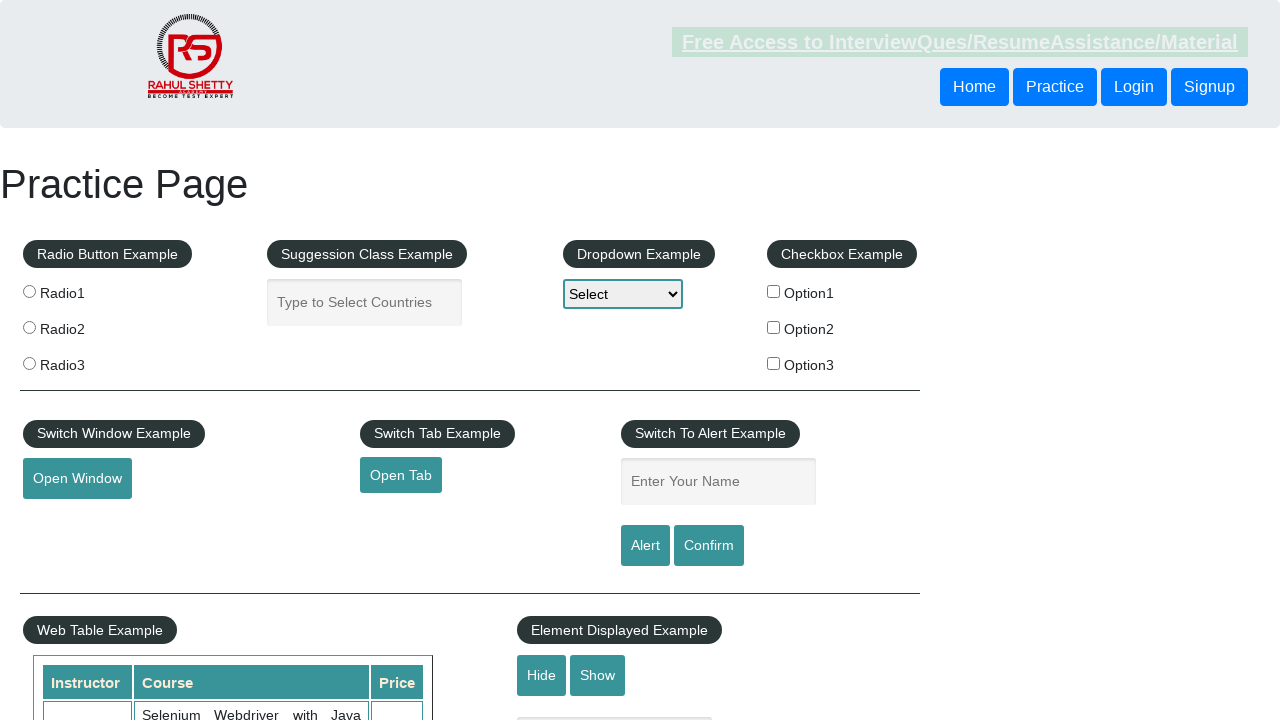

Located button using following-sibling XPath axis
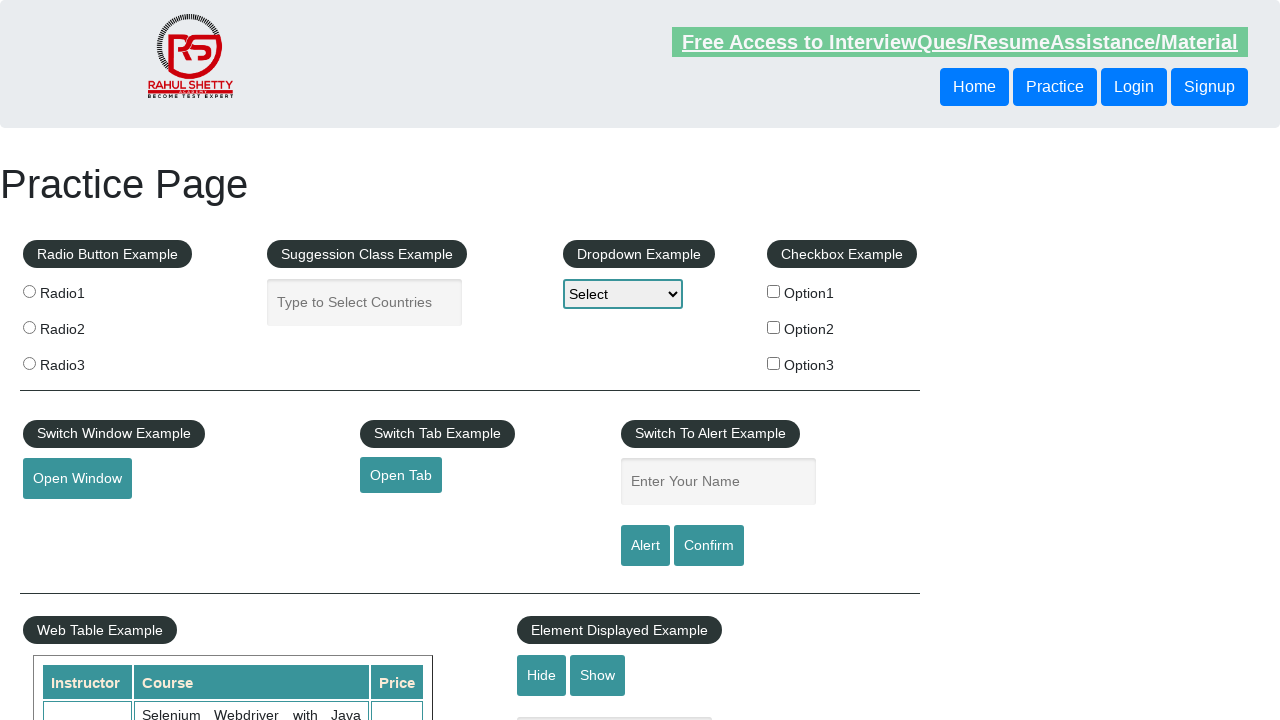

Verified button located with following-sibling axis is visible
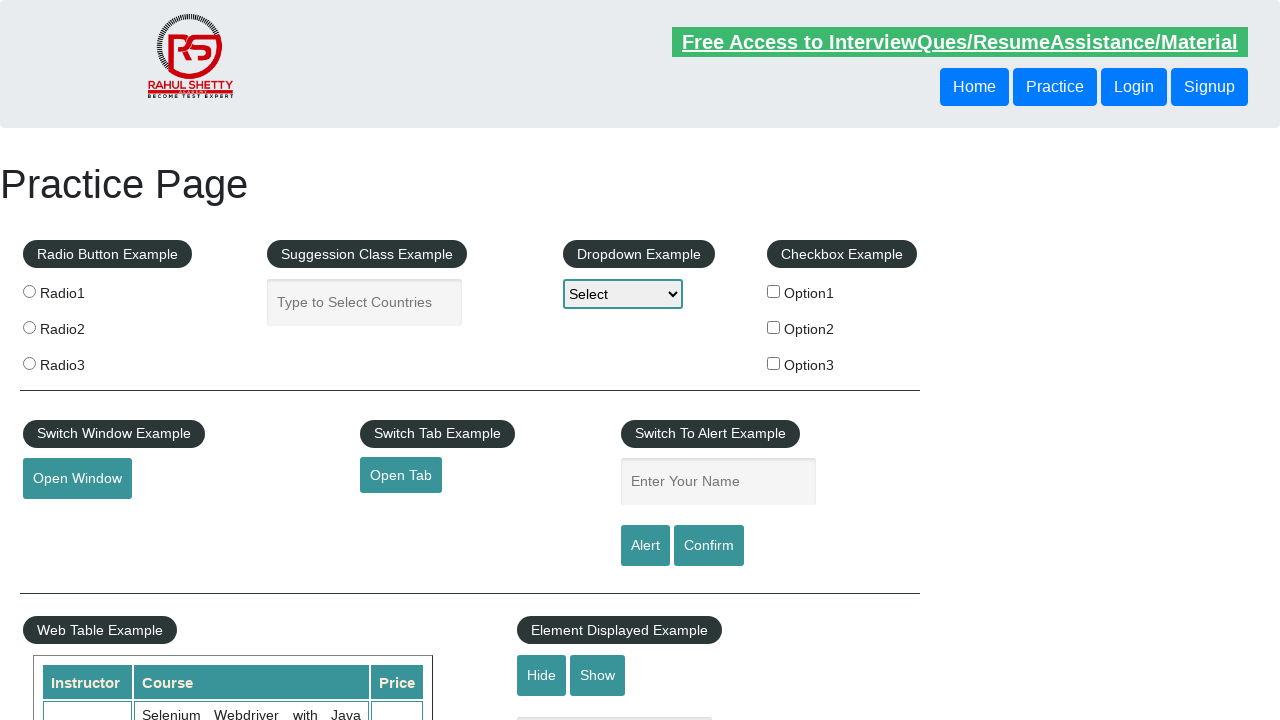

Located button using parent XPath axis
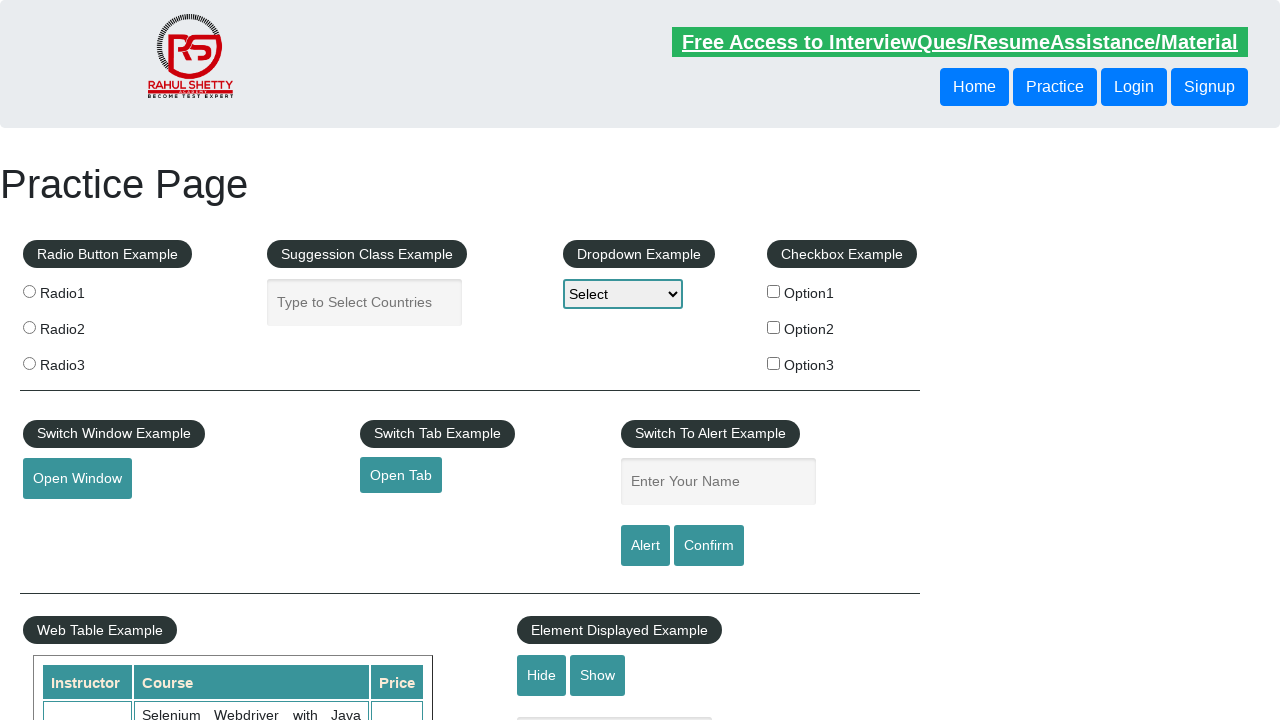

Verified button located with parent axis is visible
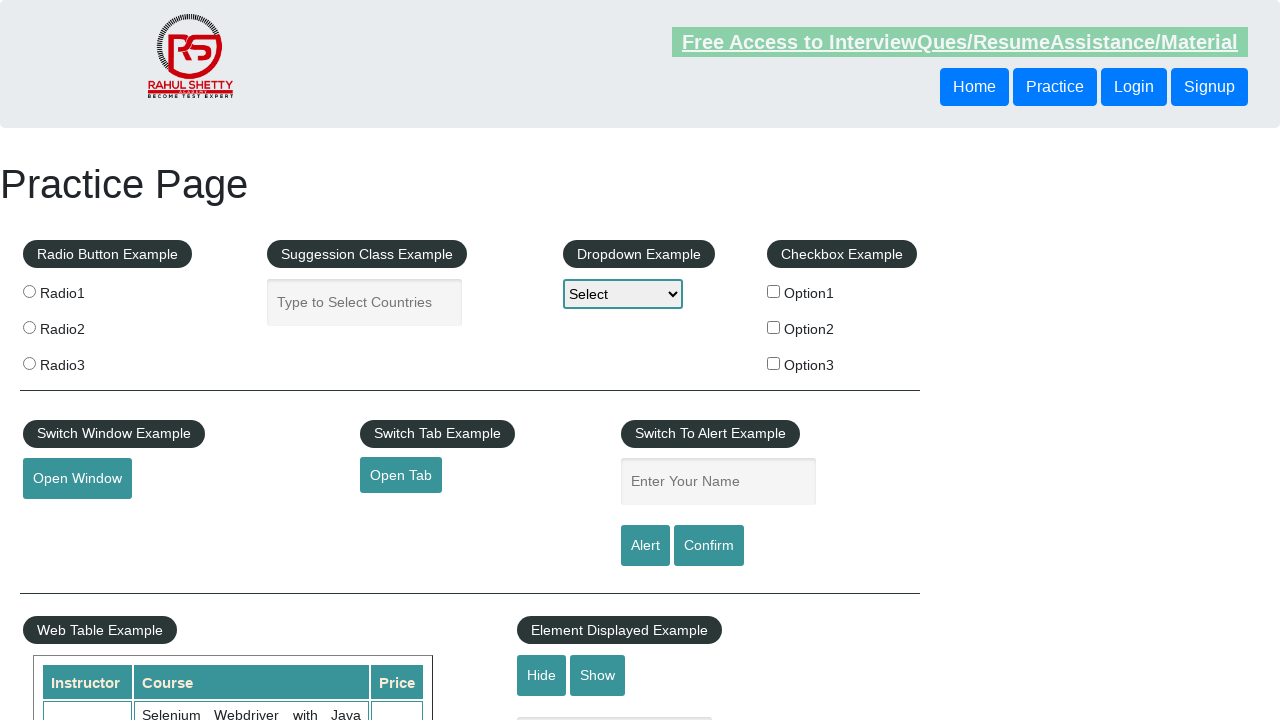

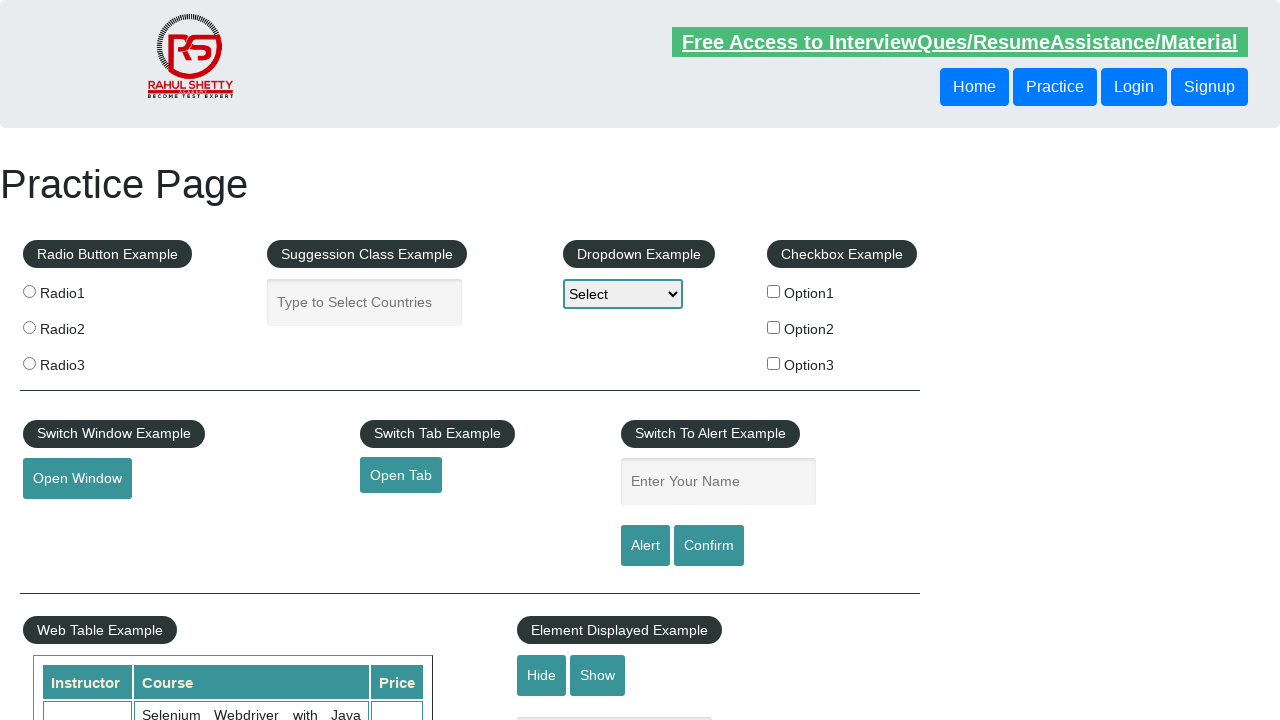